Tests triangle calculator with a decimal/real value (6,5) to verify handling of non-integer input

Starting URL: https://do.tusur.ru/qa-test2/

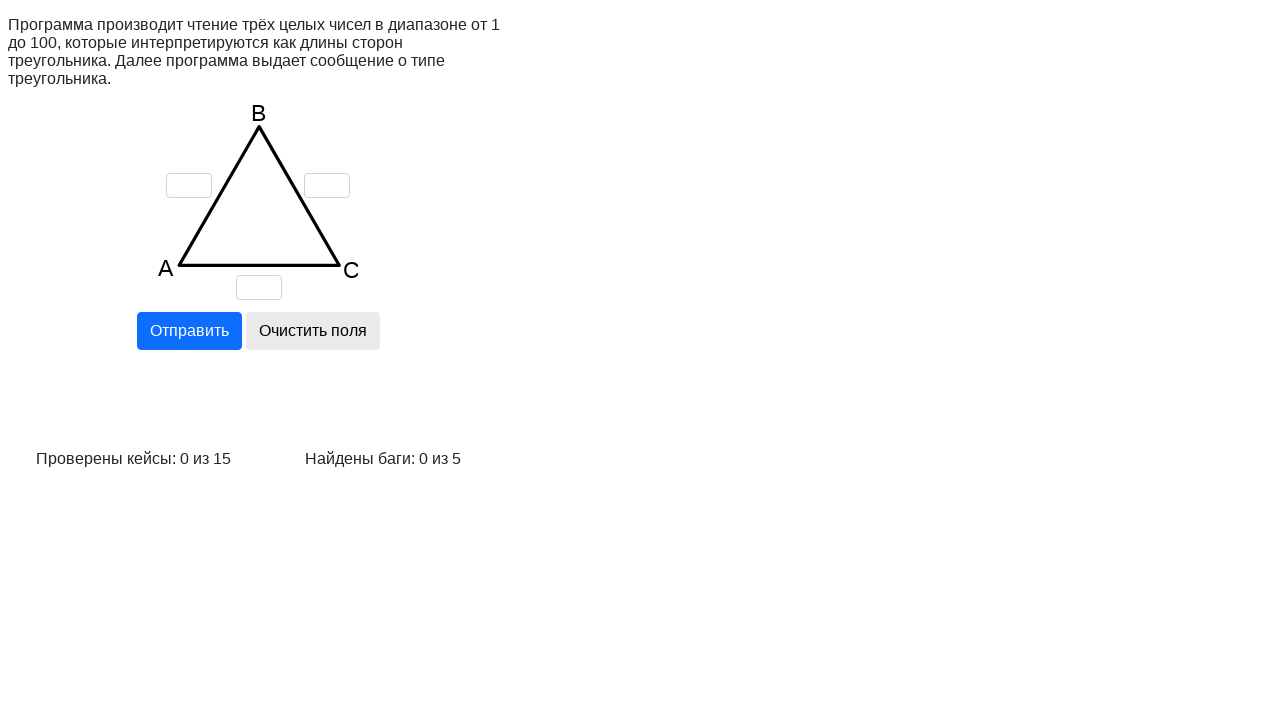

Cleared input field A on input[name='a']
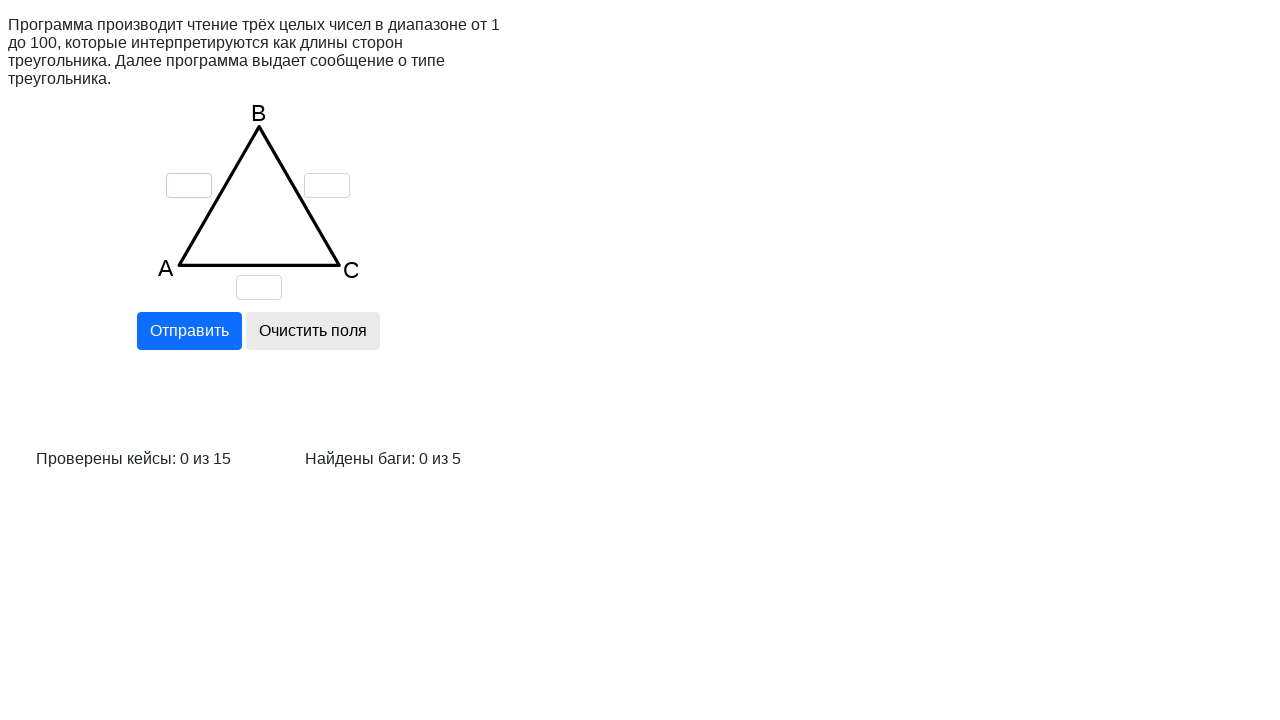

Cleared input field B on input[name='b']
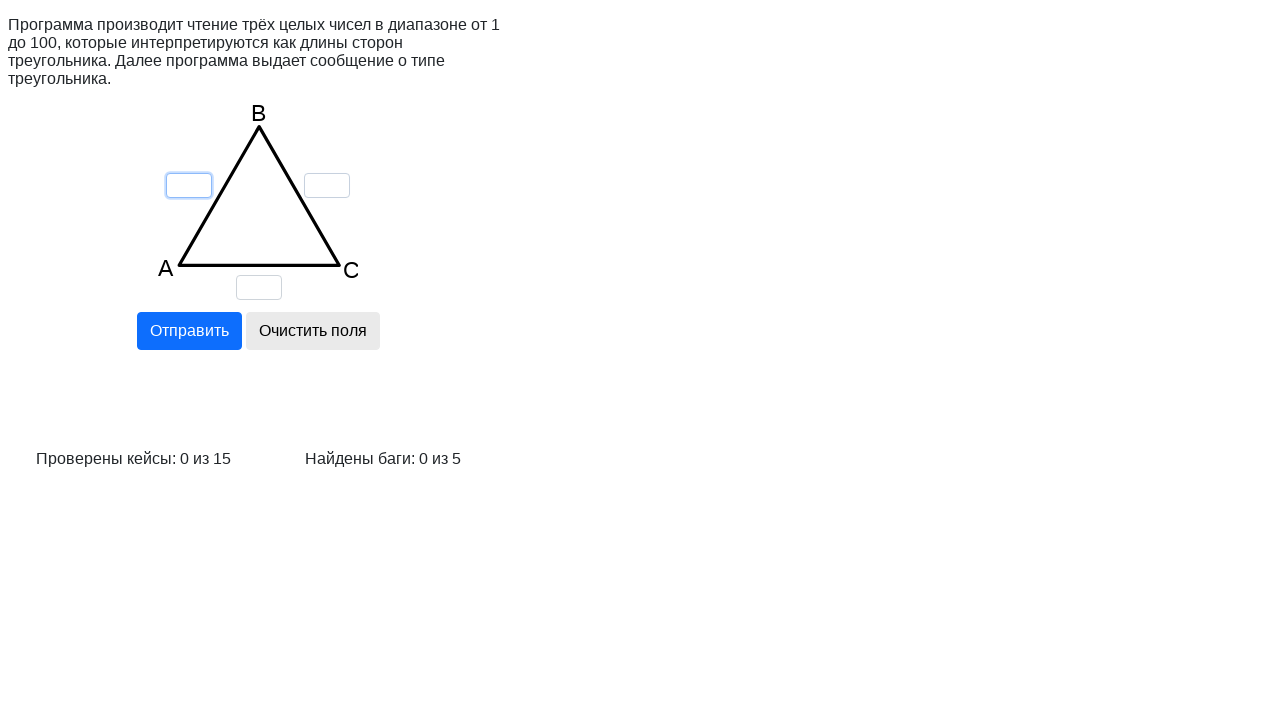

Cleared input field C on input[name='c']
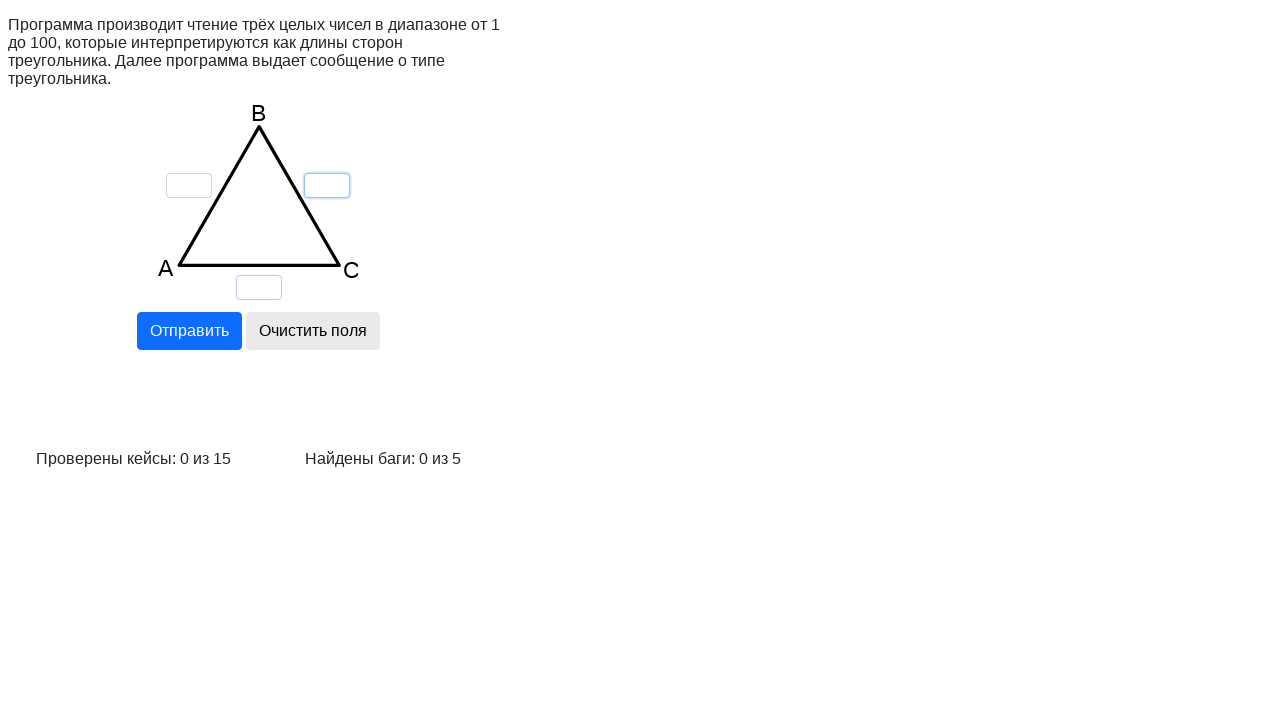

Entered value 10 for side A on input[name='a']
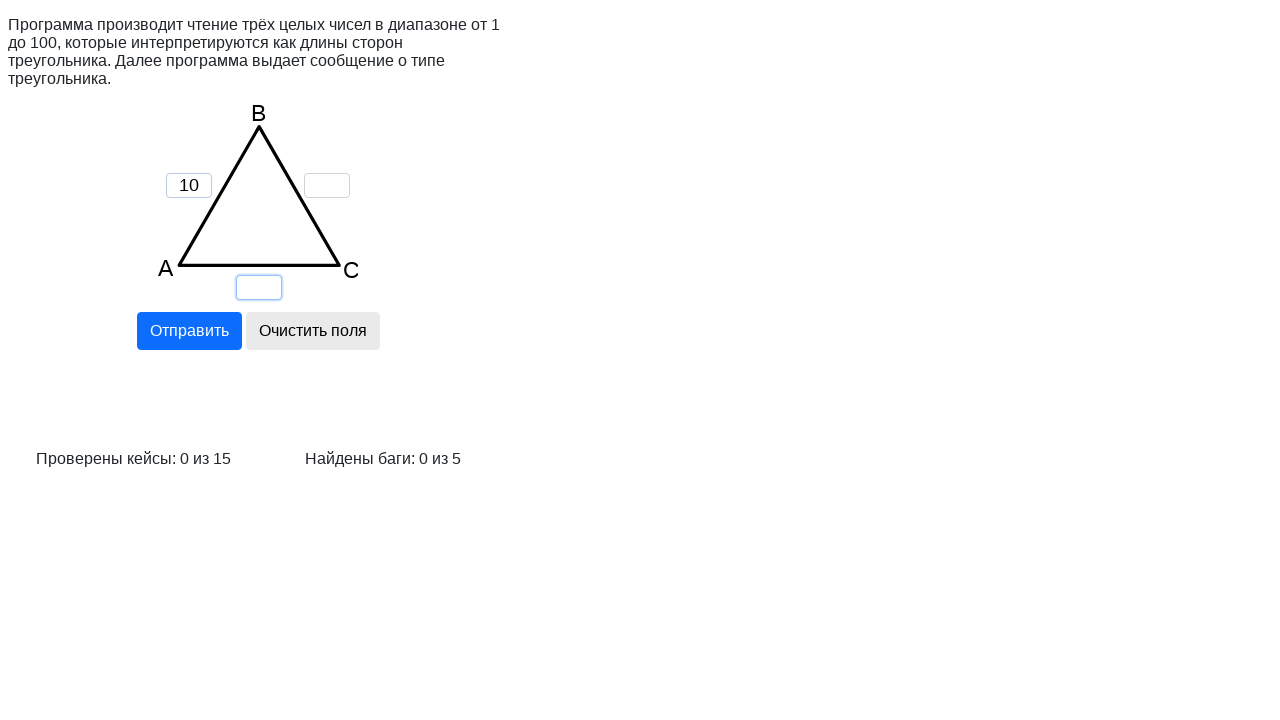

Entered value 7 for side B on input[name='b']
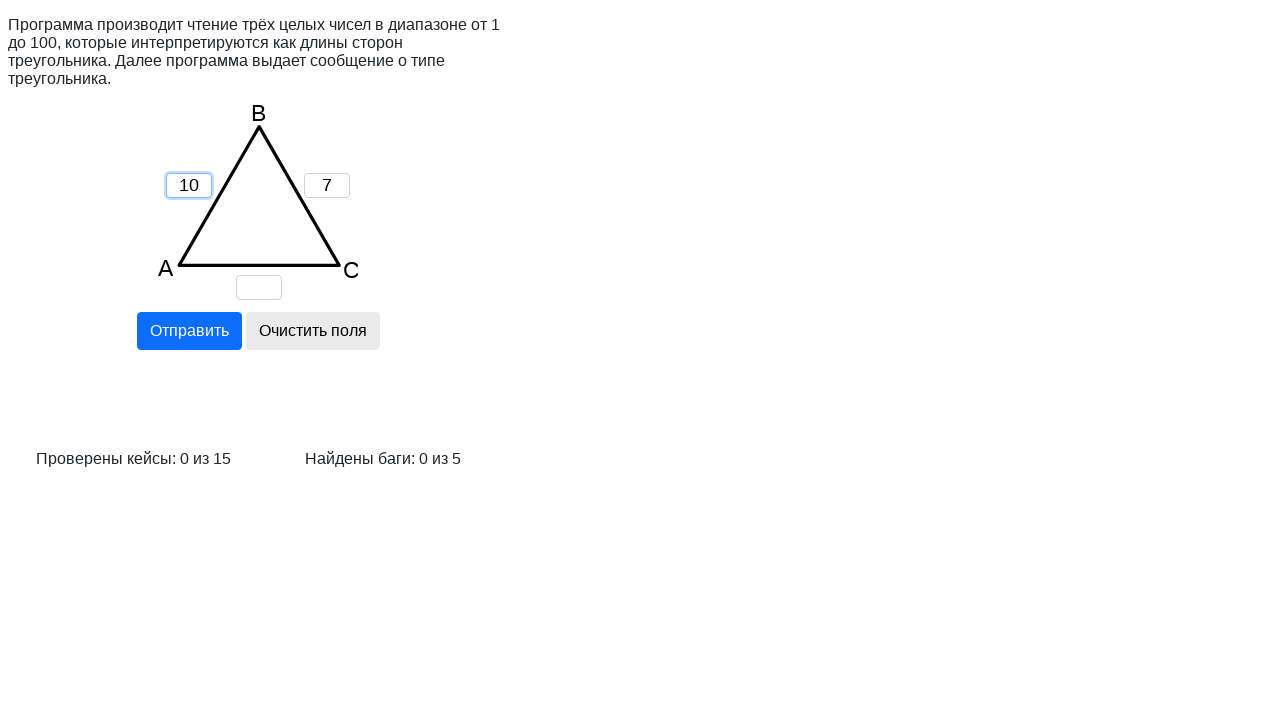

Entered decimal value 6,5 for side C on input[name='c']
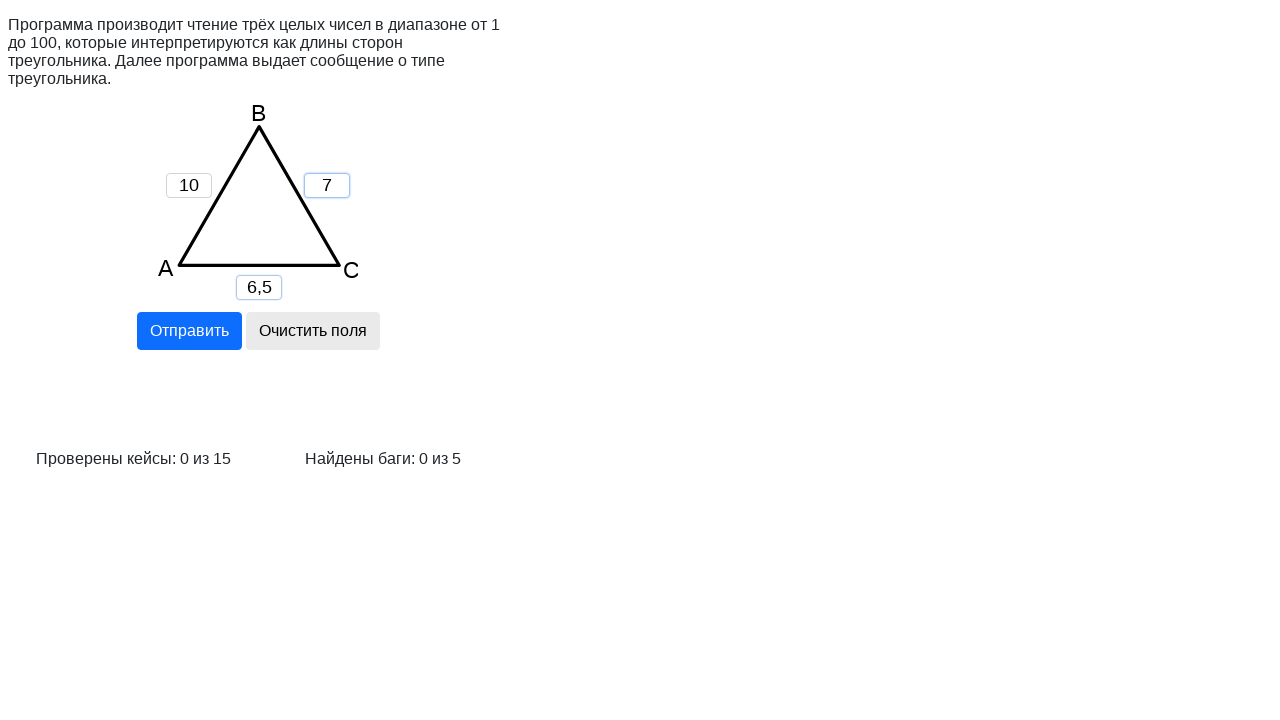

Clicked calculate button to process triangle with real values at (189, 331) on input[name='calc']
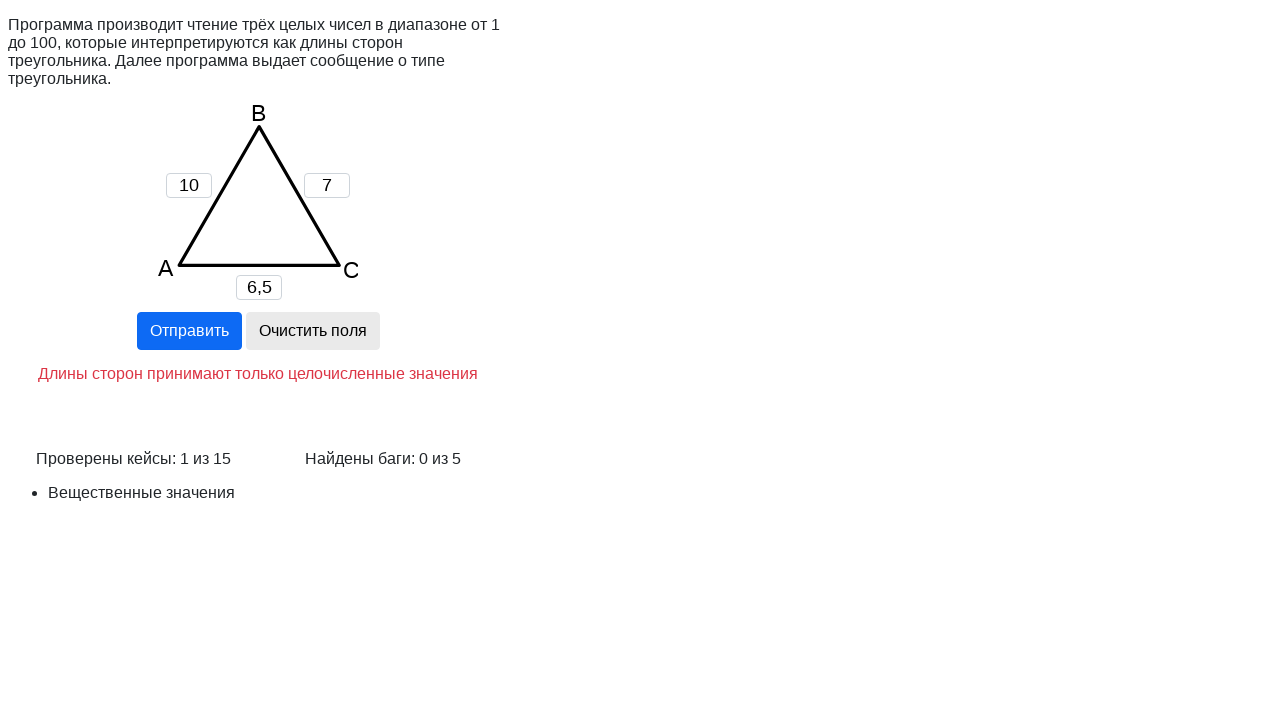

Result message 'Вещественные значения' (Real values) appeared, confirming non-integer input handling
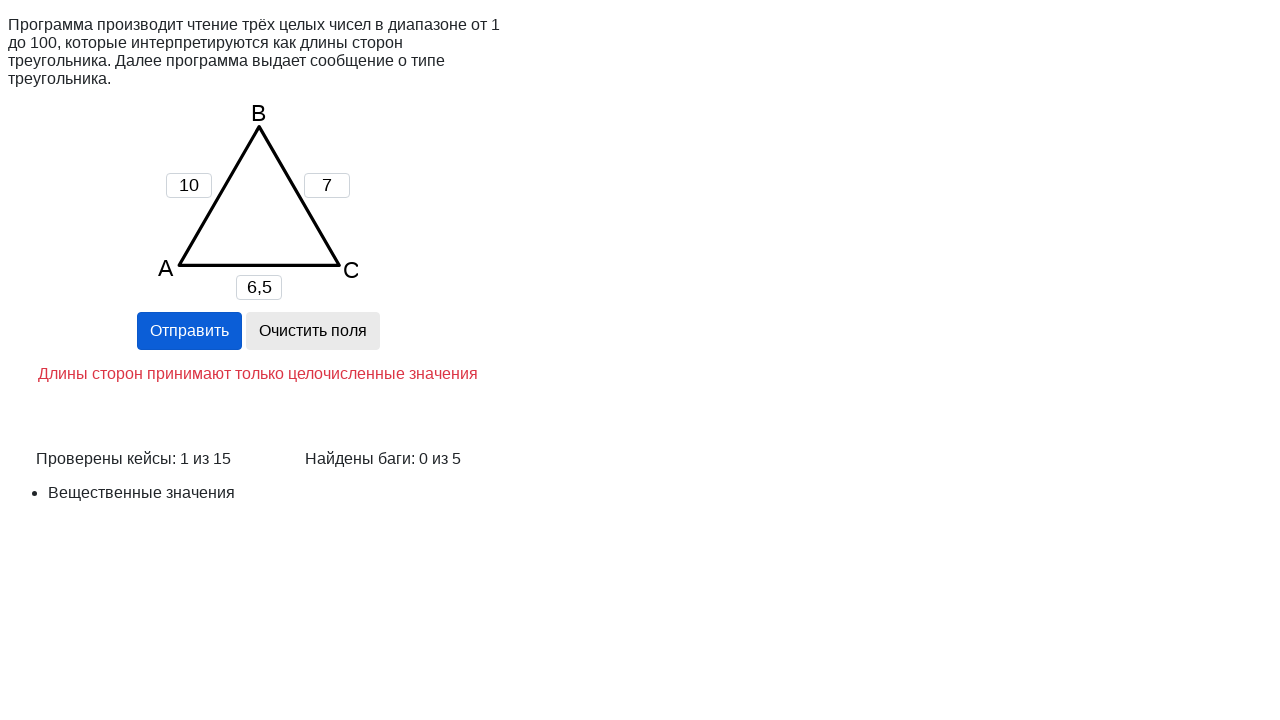

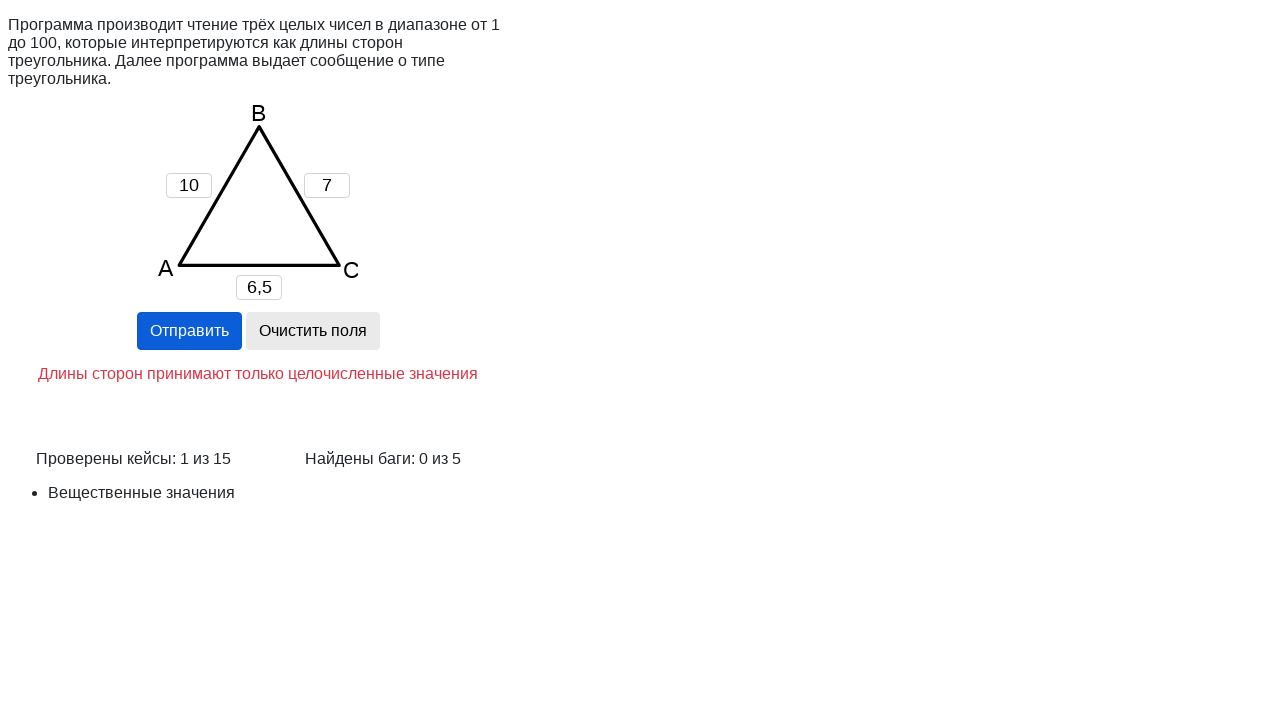